Tests finding a link by calculated text value (based on mathematical formula), clicking it, then filling out a multi-field form with personal information (first name, last name, city, country) and submitting it.

Starting URL: http://suninjuly.github.io/find_link_text

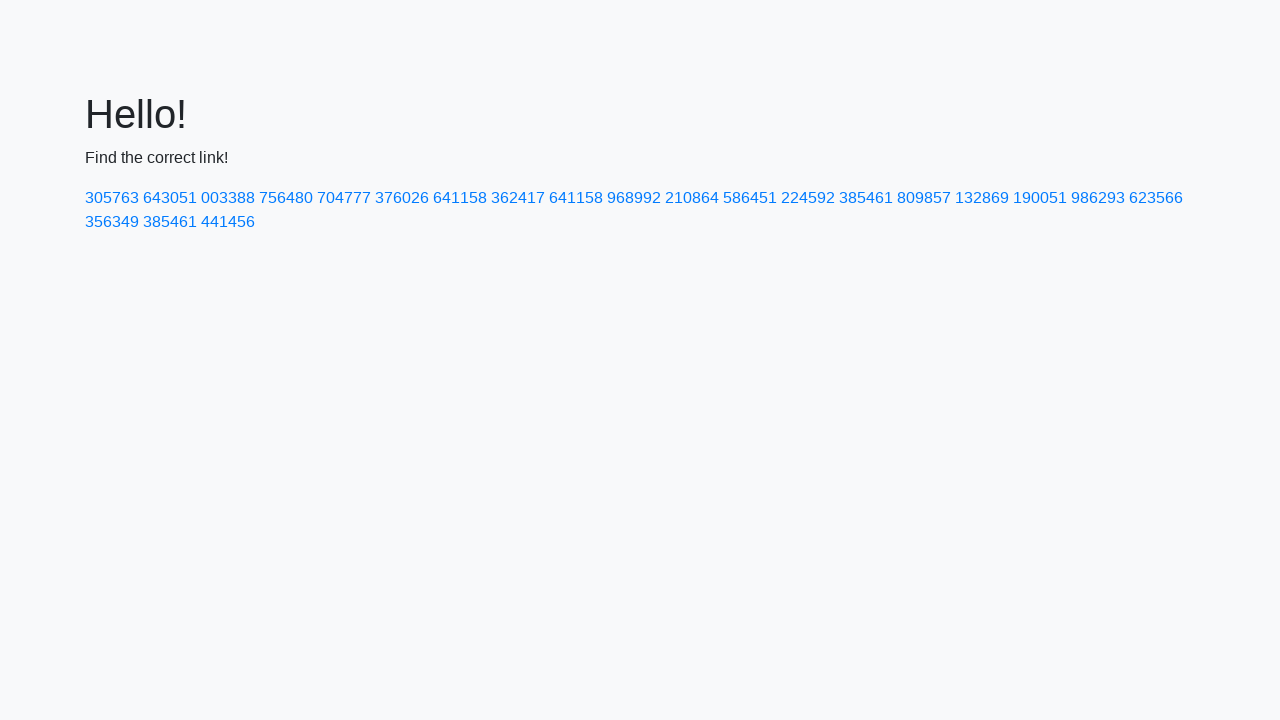

Clicked link with calculated text value: 224592 at (808, 198) on text=224592
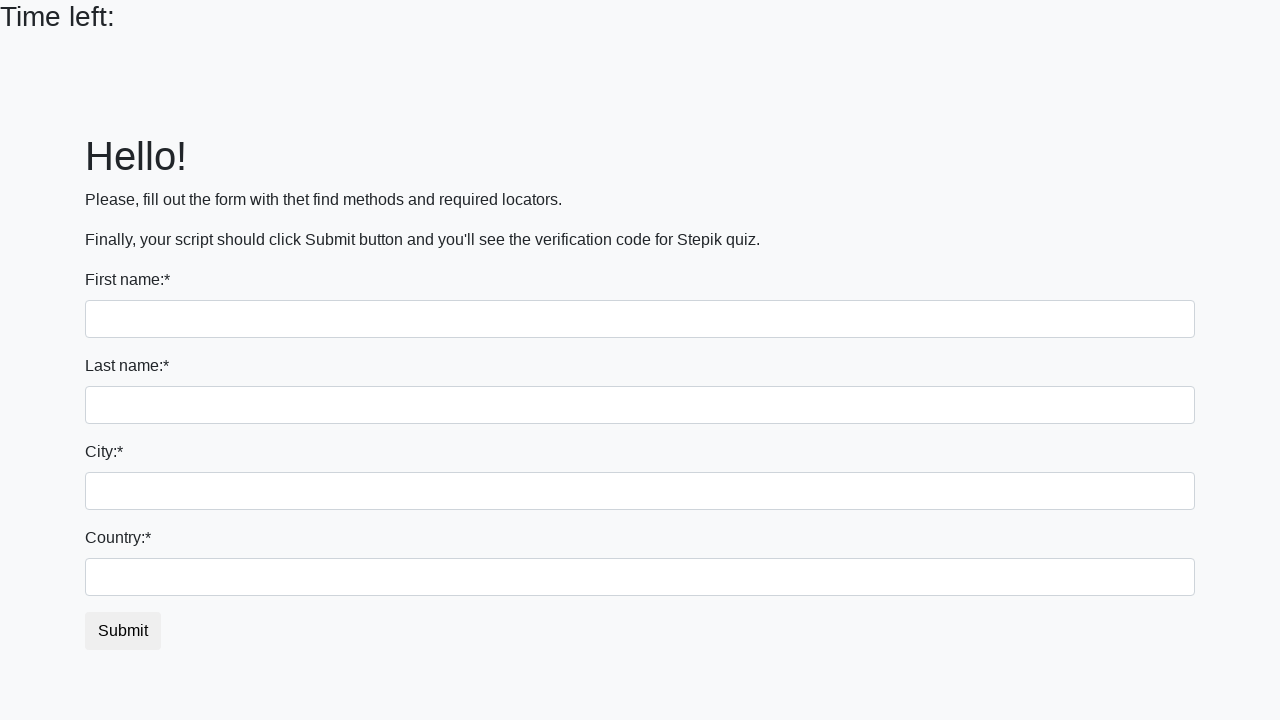

Filled first name field with 'Ivan' on input
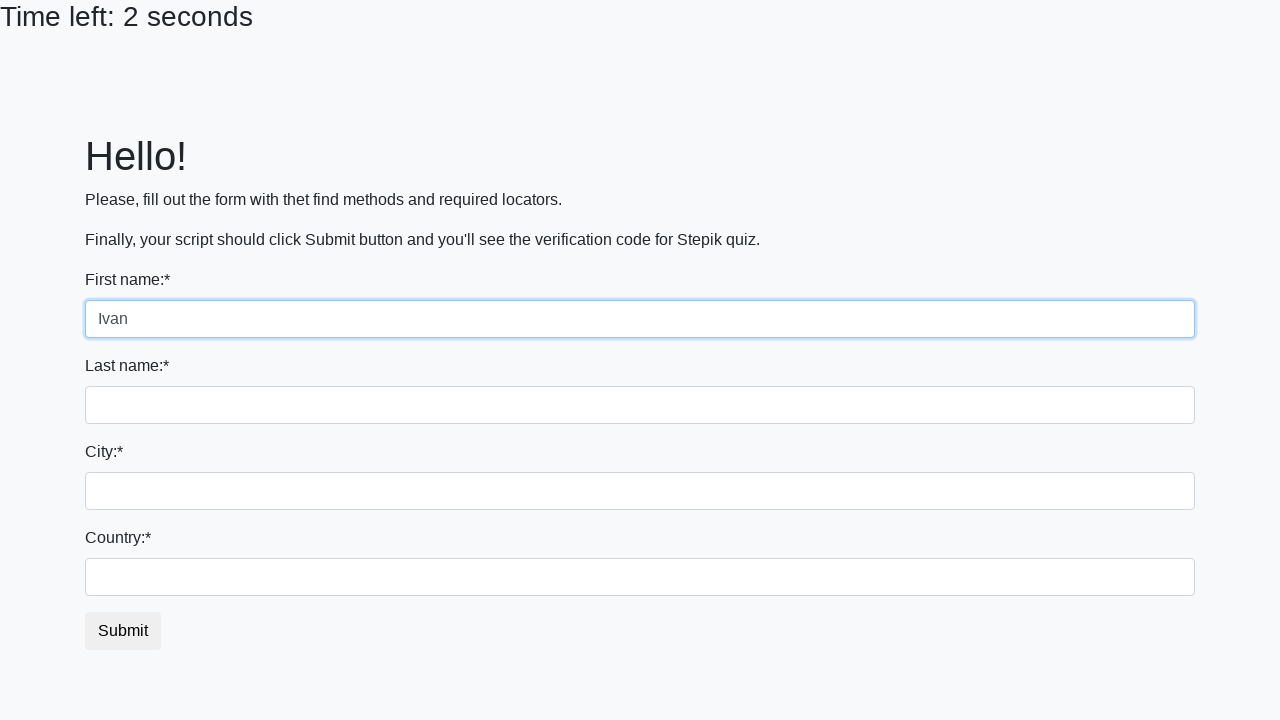

Filled last name field with 'Petrov' on input[name='last_name']
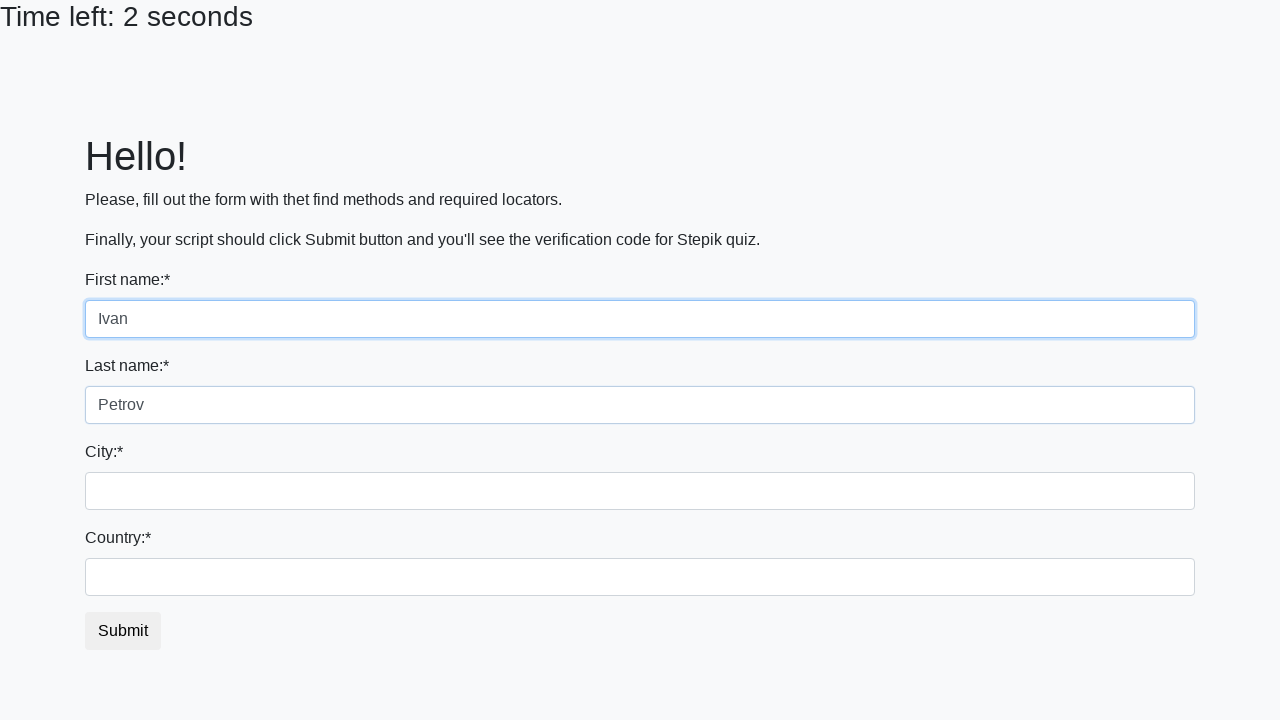

Filled city field with 'Smolensk' on .city
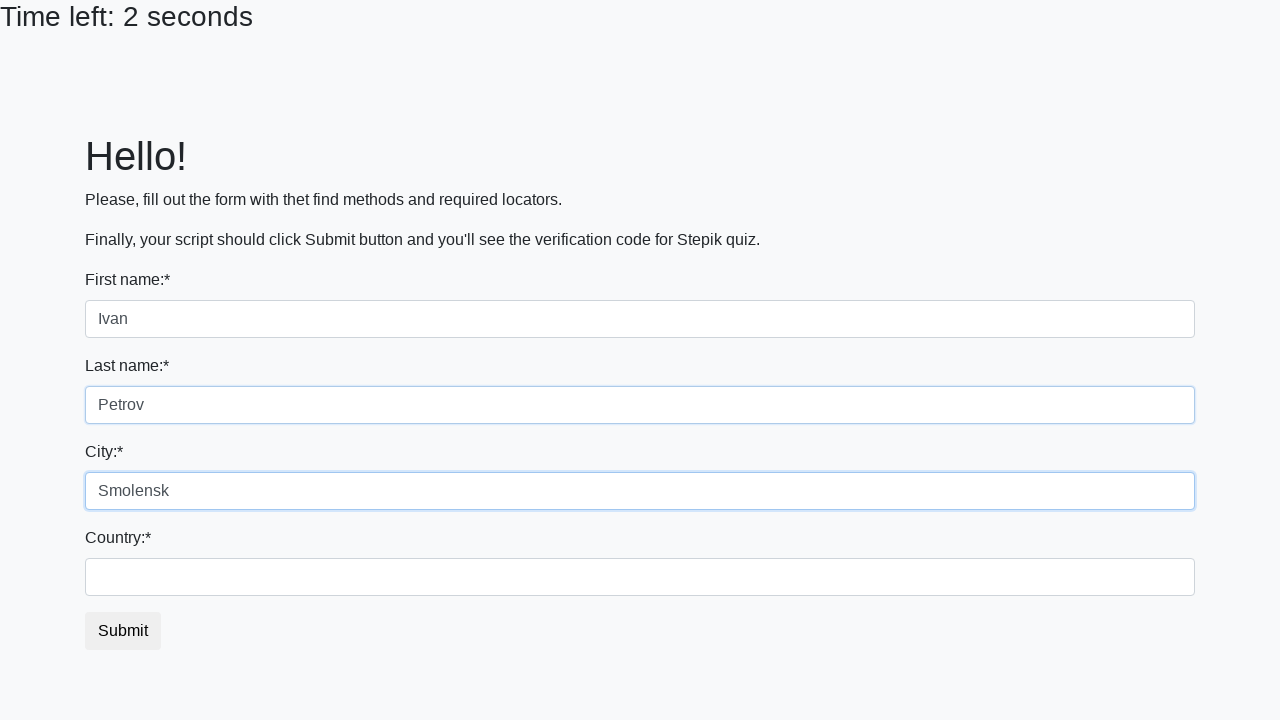

Filled country field with 'Russia' on #country
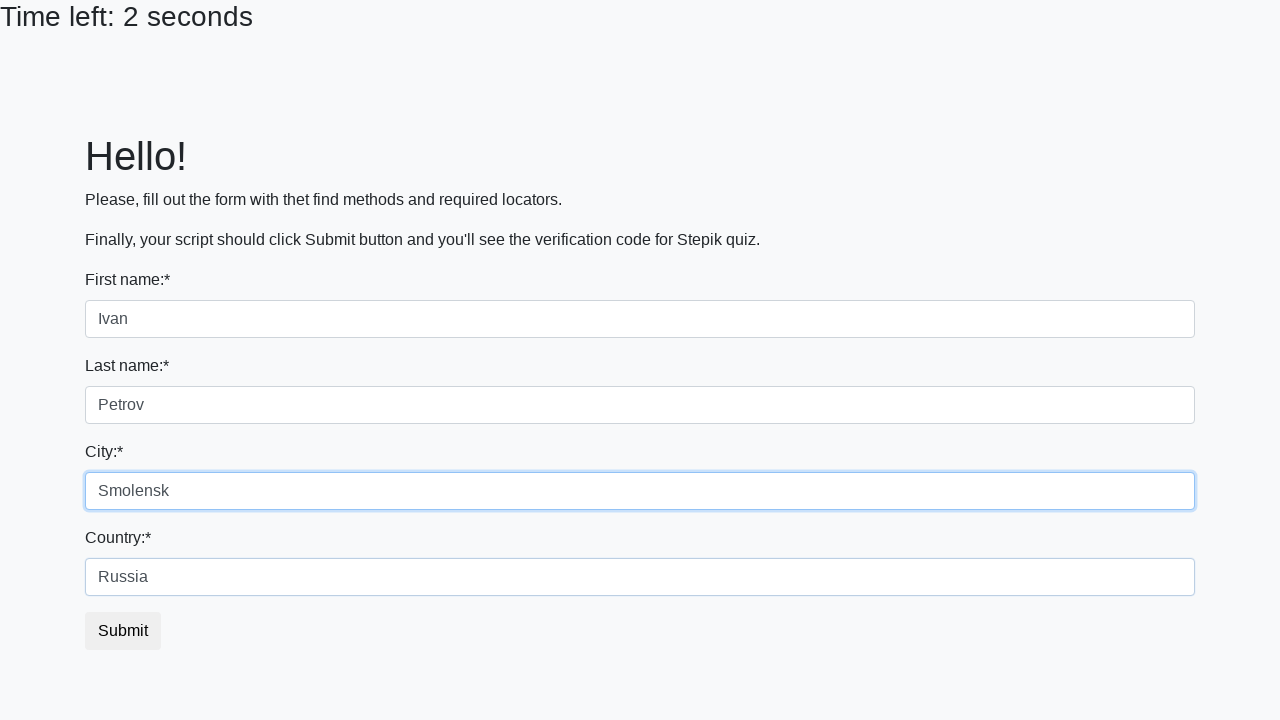

Clicked submit button to complete form submission at (123, 631) on button.btn
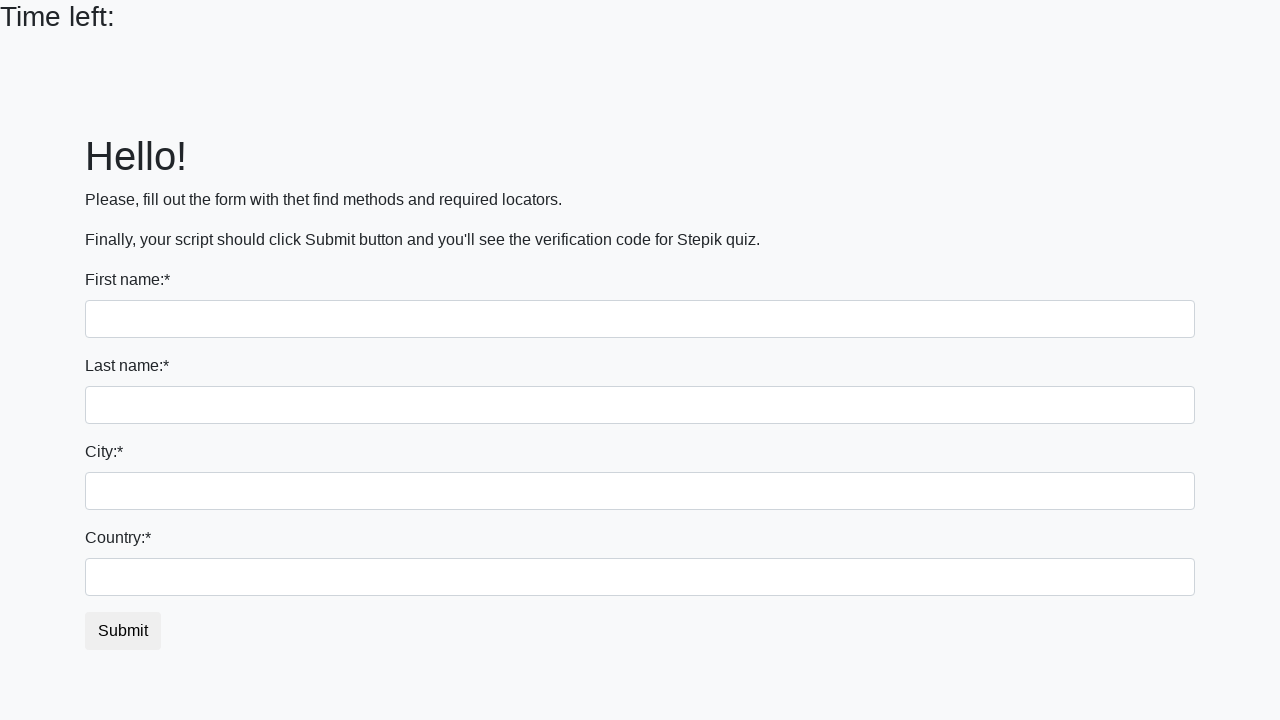

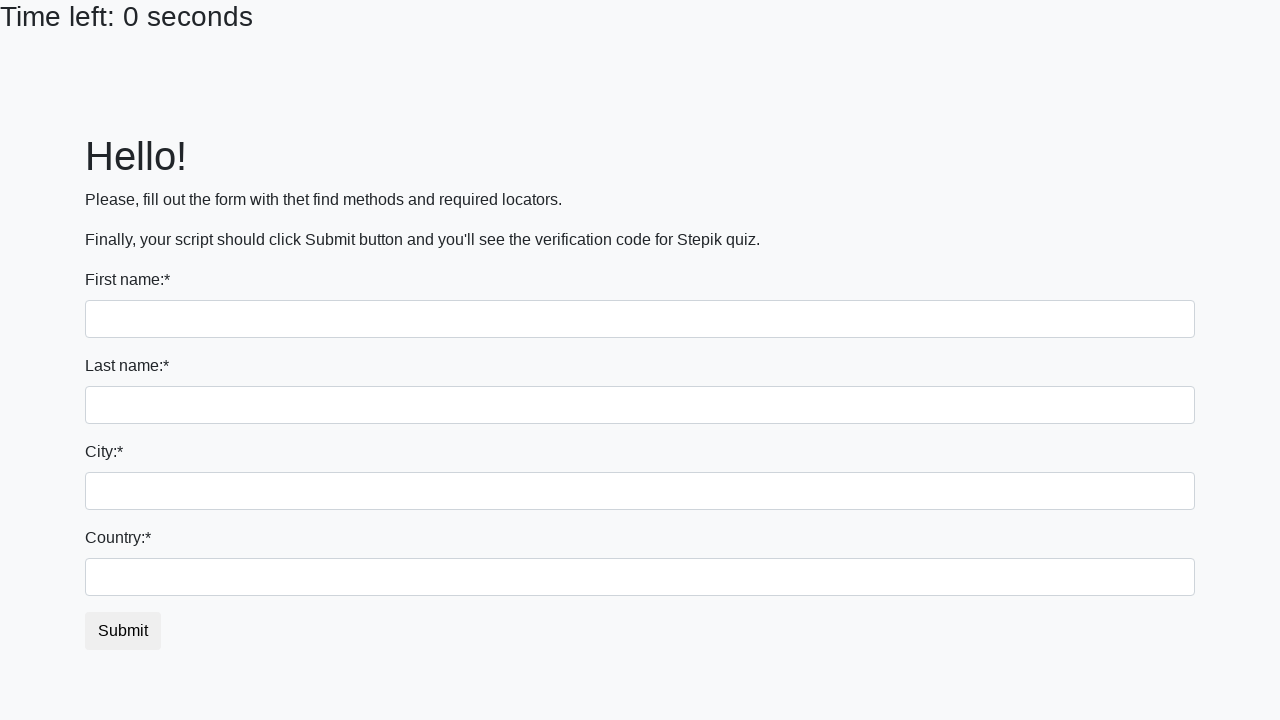